Tests Angular.js greeting functionality by entering a name in the input field and verifying the greeting message is displayed correctly

Starting URL: http://www.angularjs.org

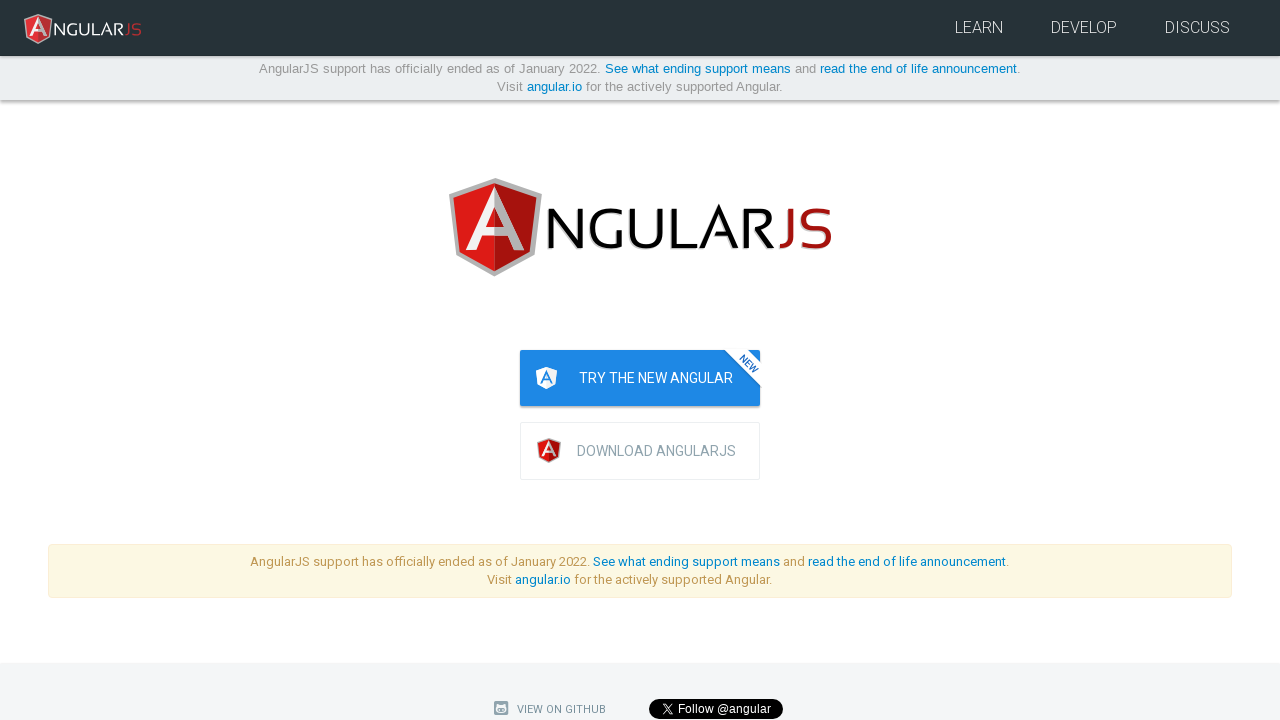

Navigated to http://www.angularjs.org
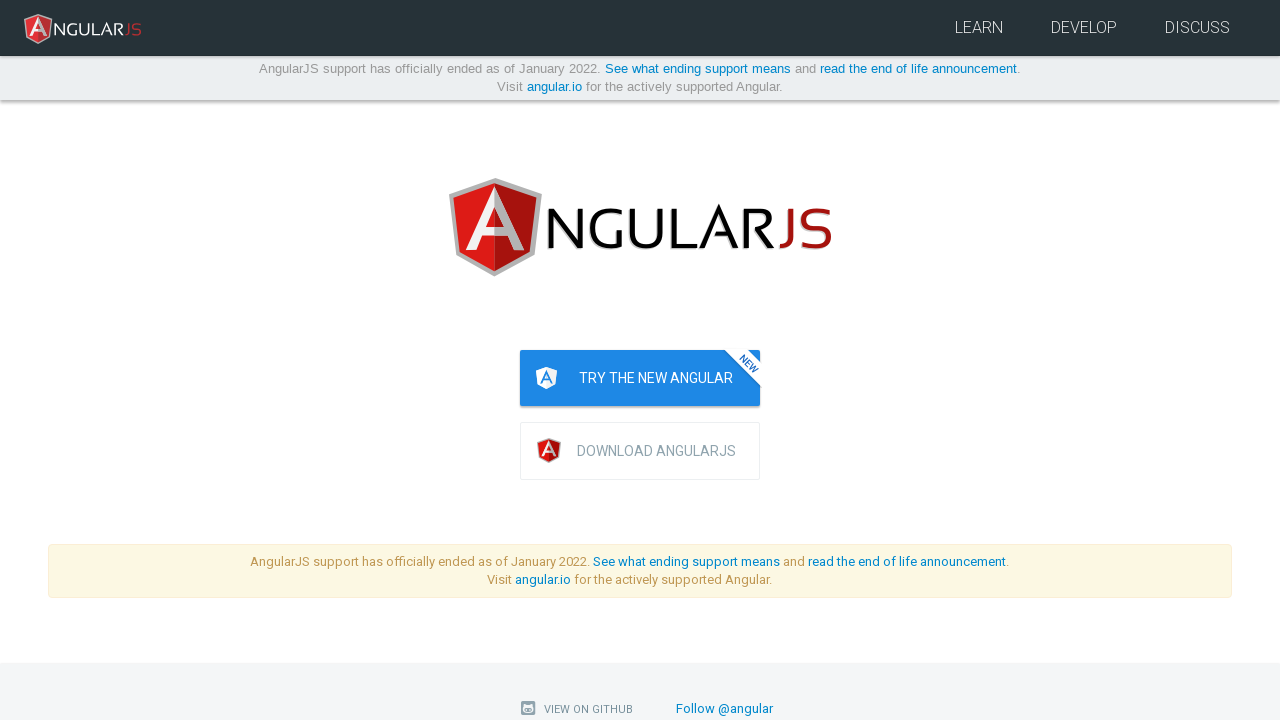

Filled name input field with 'Julie' on input[ng-model='yourName']
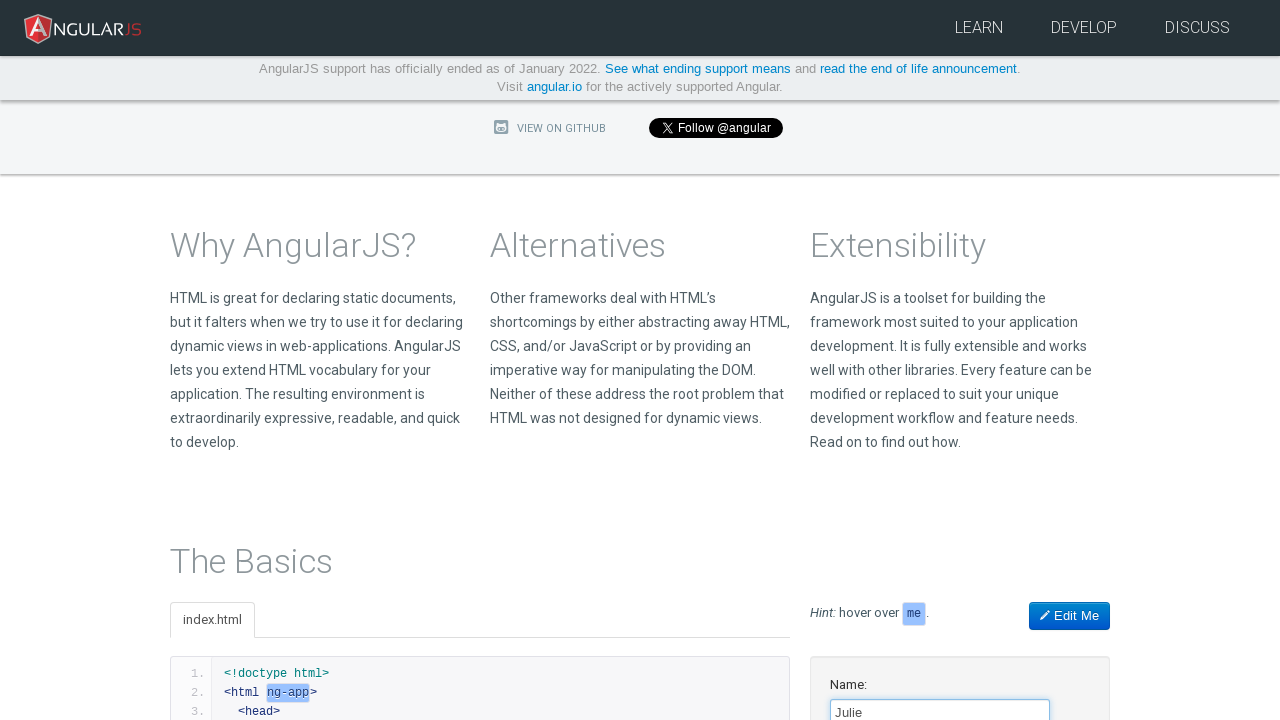

Greeting message 'Hello Julie!' appeared on the page
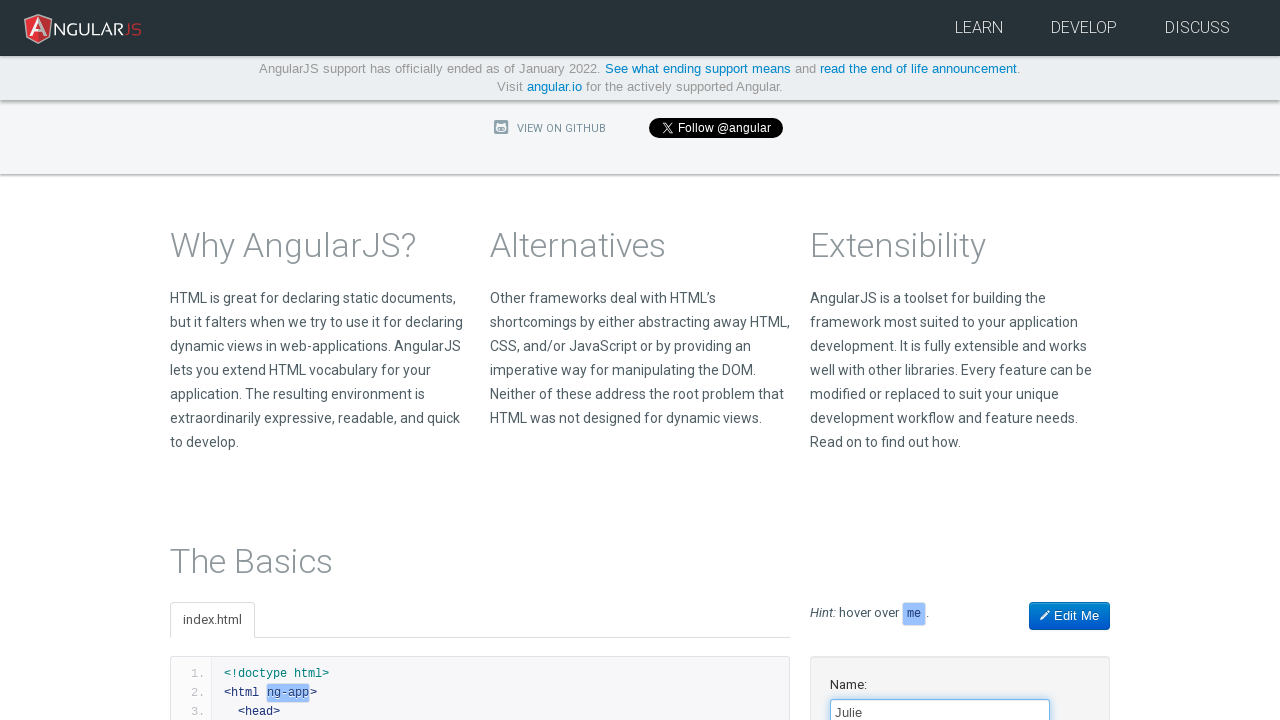

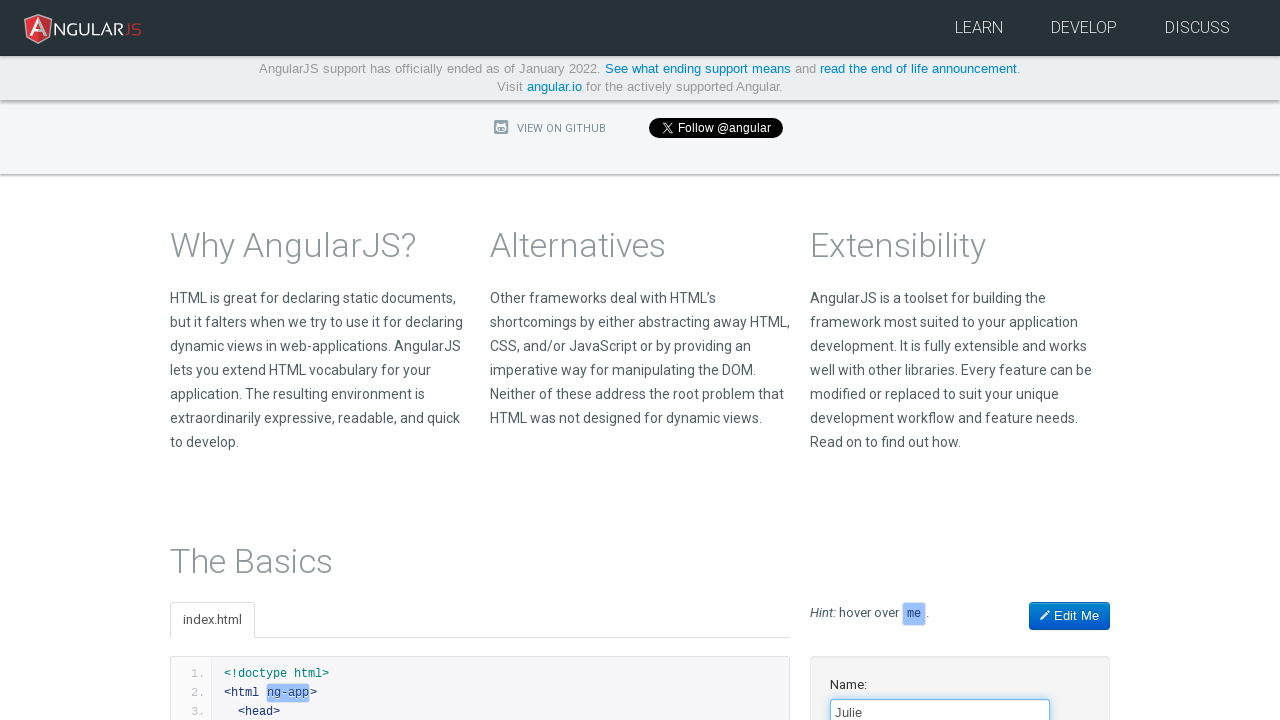